Verifies that the Email address label is present with an asterisk and fills the email address text box

Starting URL: https://qa-practice.netlify.app/bugs-form

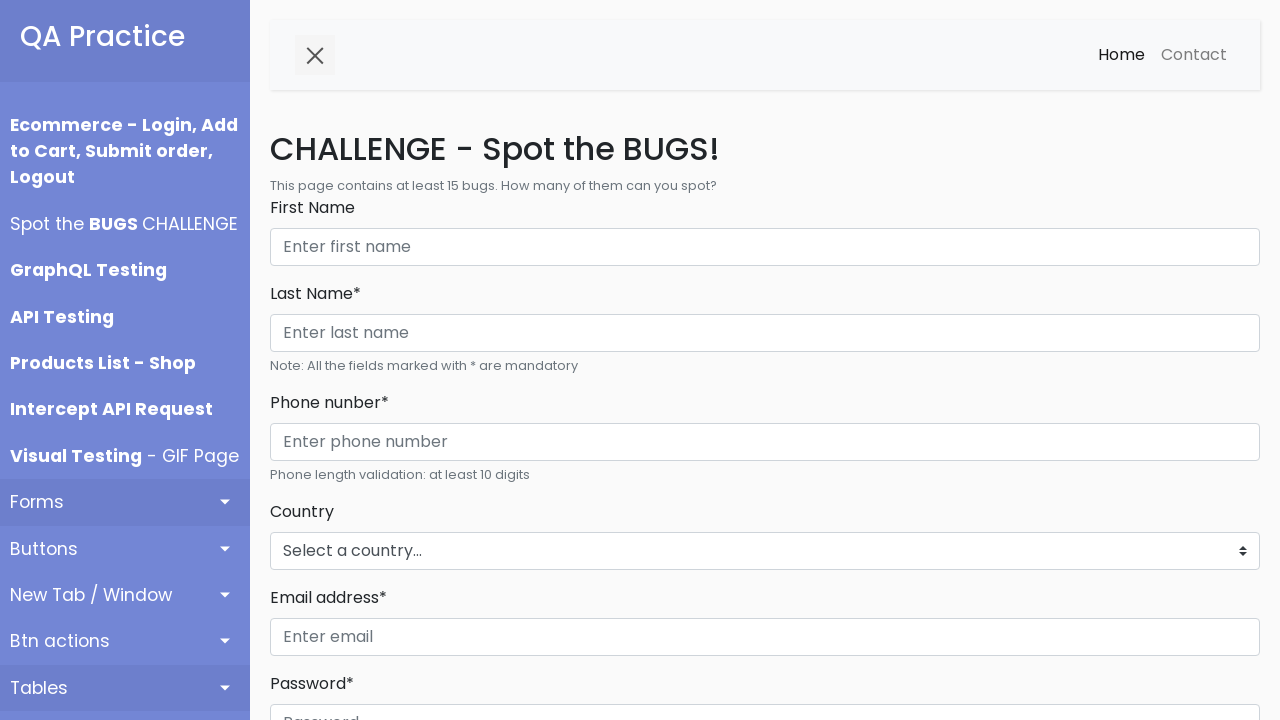

Located Email address label element
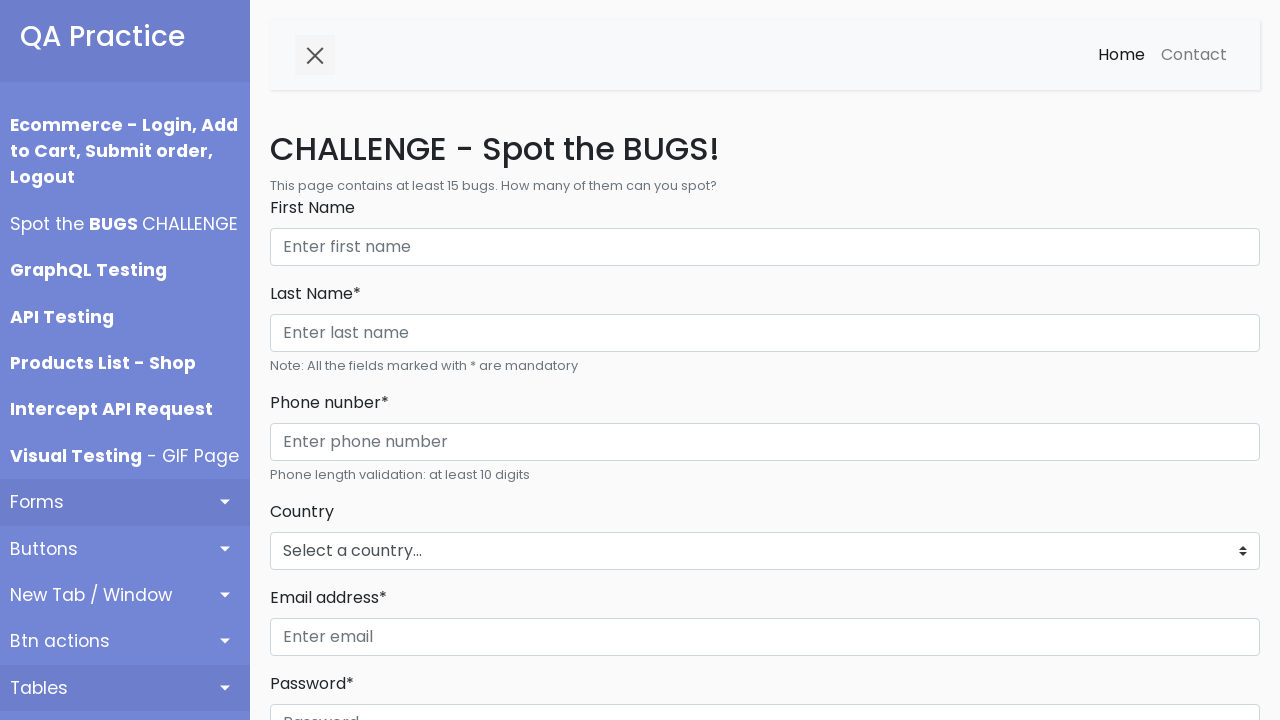

Verified Email address label contains asterisk
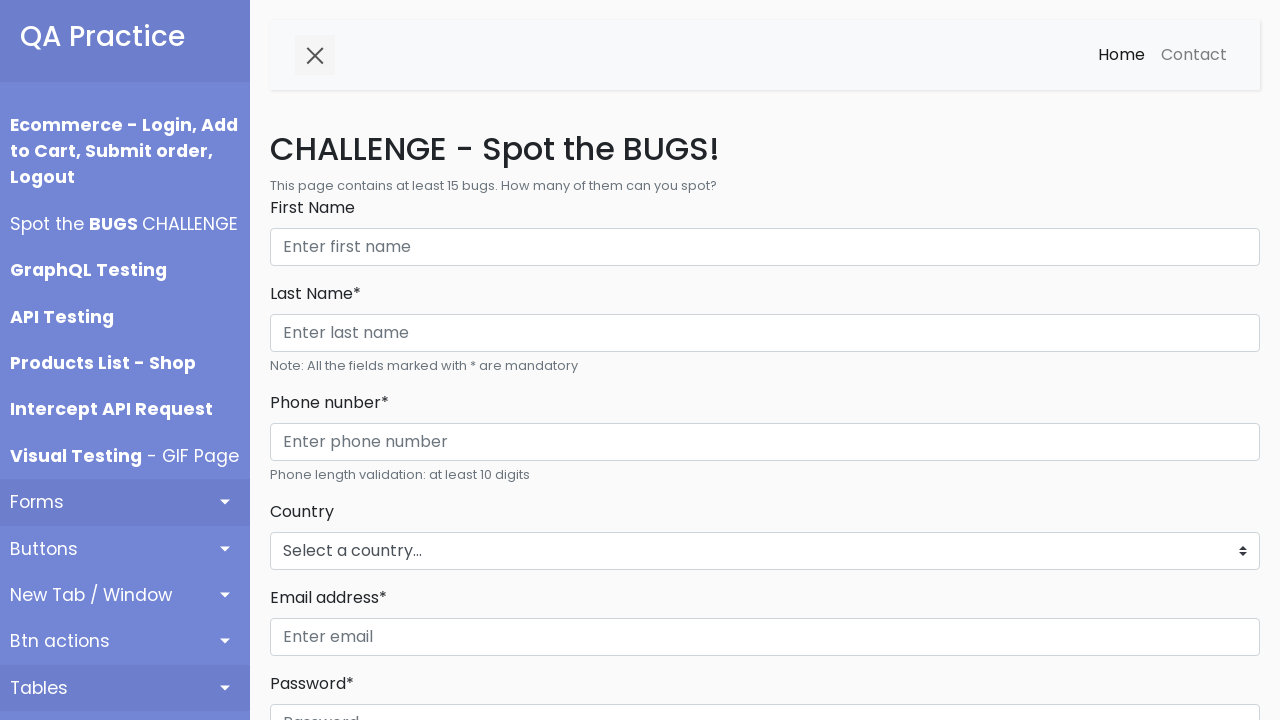

Filled email address field with 'test@testing.com' on input[id="emailAddress"]
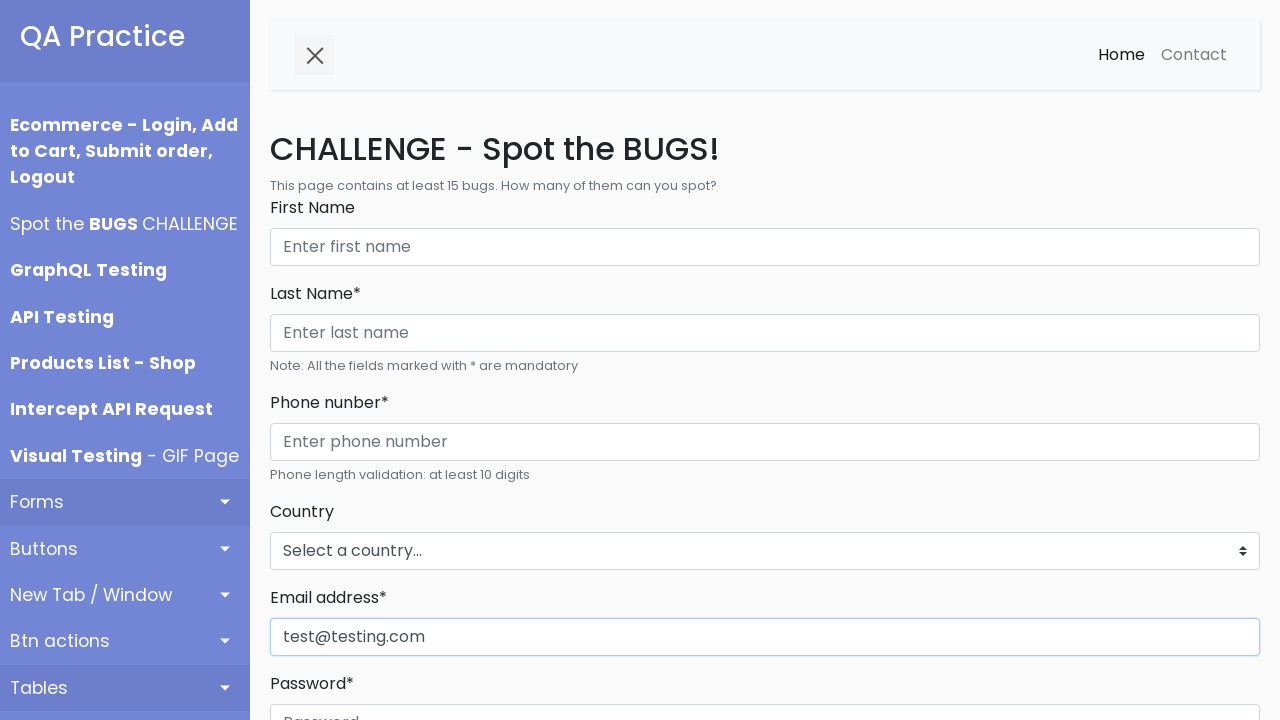

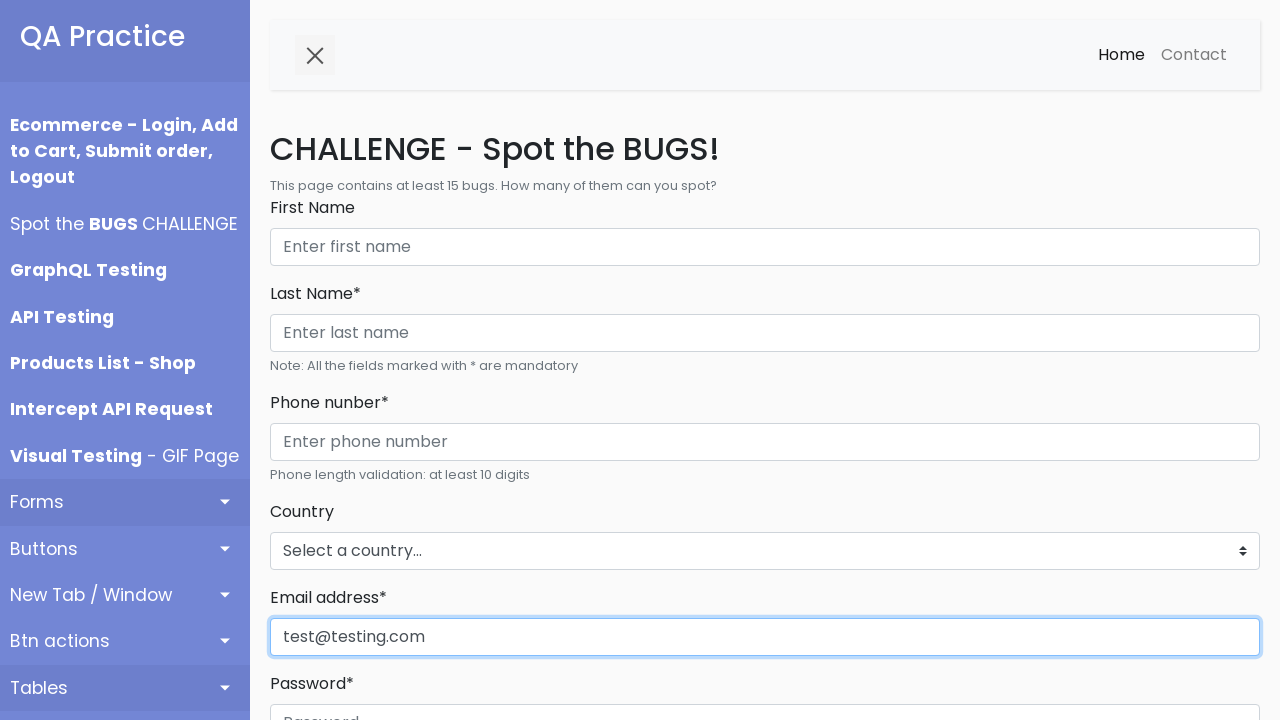